Tests DuckDuckGo search functionality by typing a search query and pressing Enter to submit, then verifies the page title contains the expected search results.

Starting URL: https://duckduckgo.com

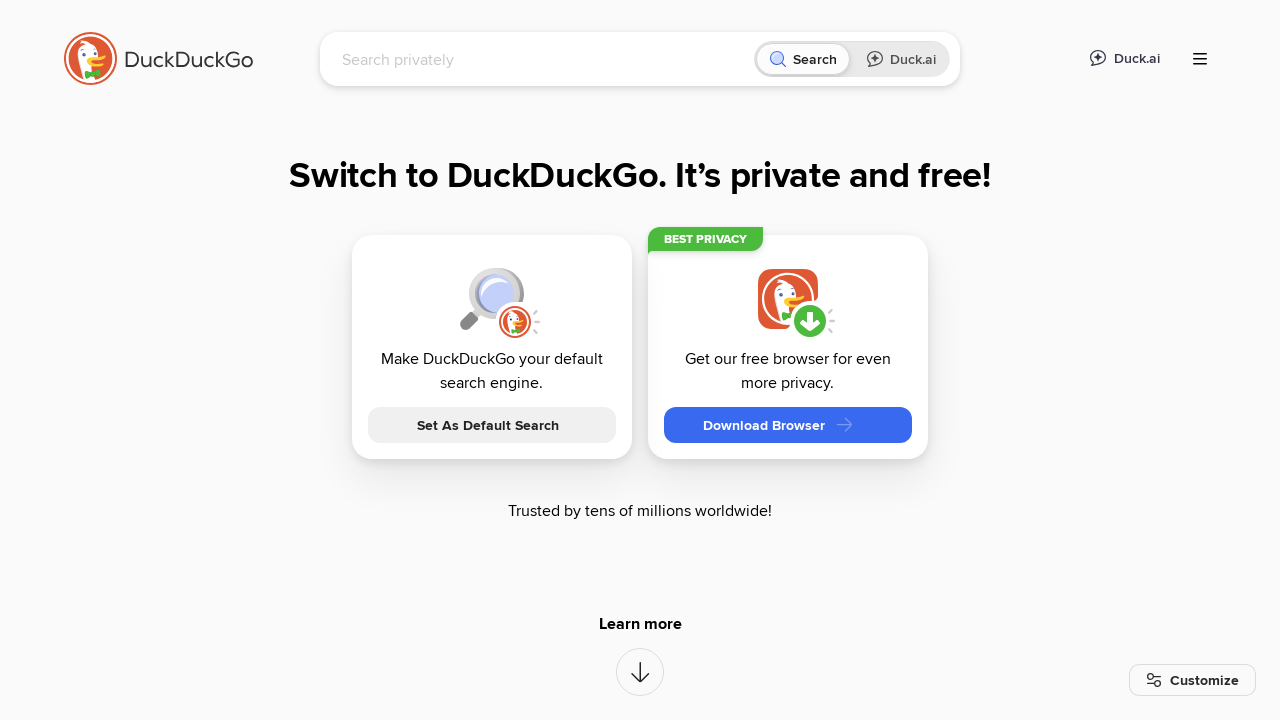

Clicked the search box on DuckDuckGo at (544, 59) on [name='q']
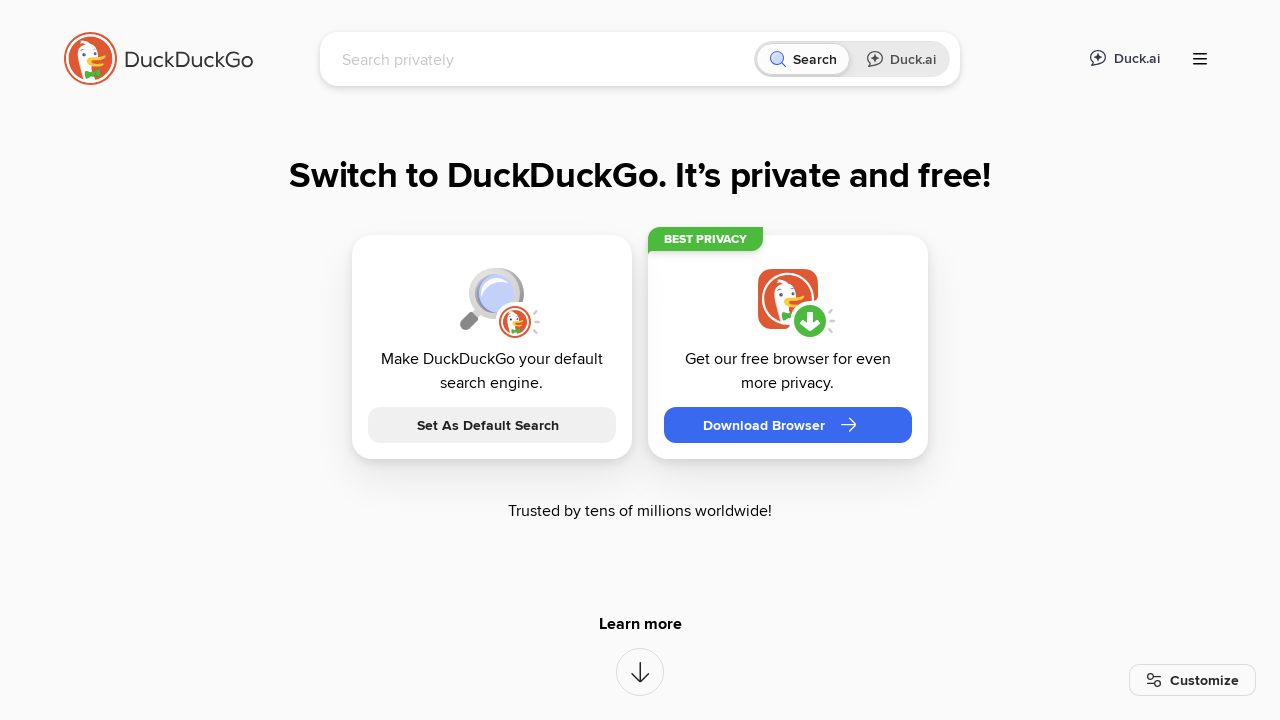

Typed 'LambdaTest' in the search box on [name='q']
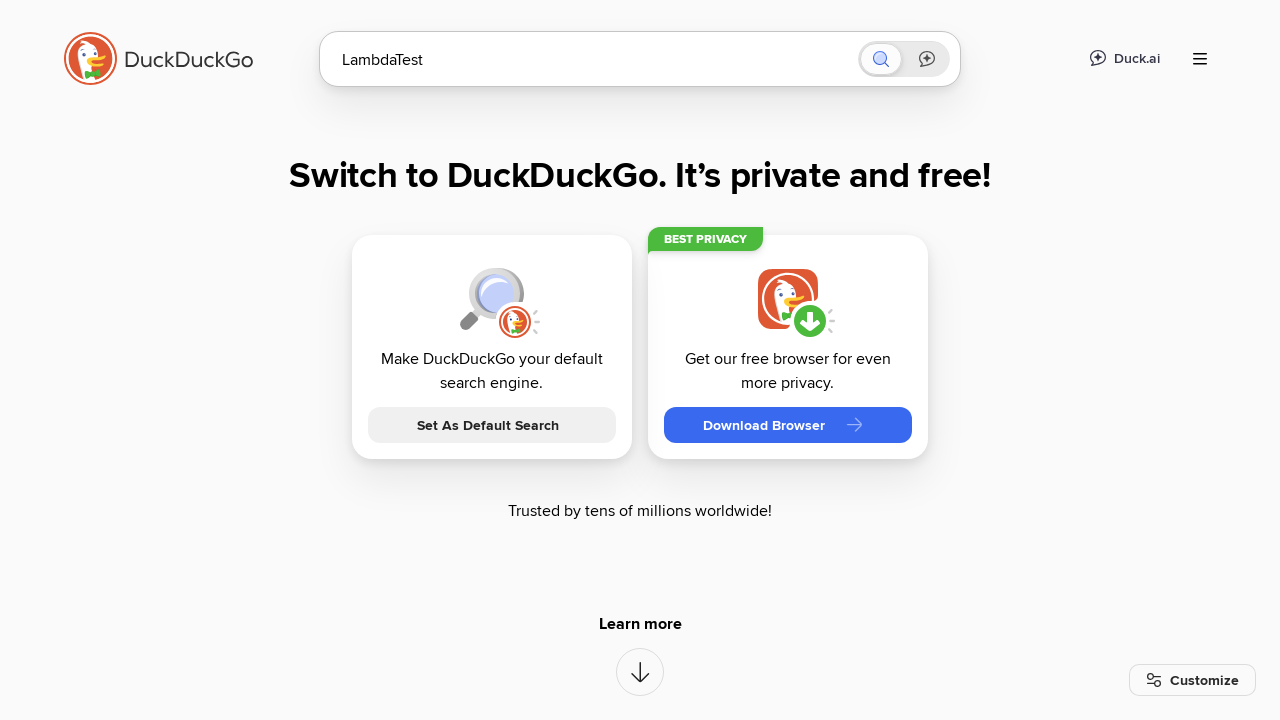

Pressed Enter to submit the search query on [name='q']
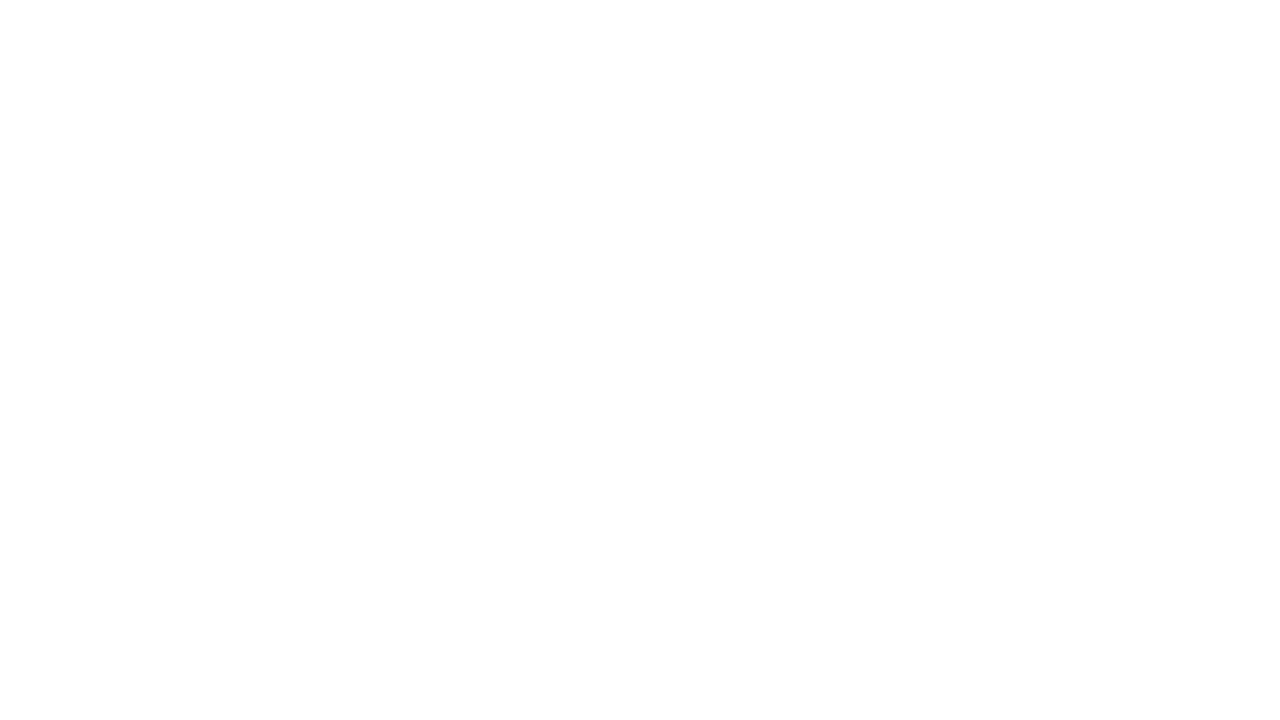

Search results page loaded (DOM content ready)
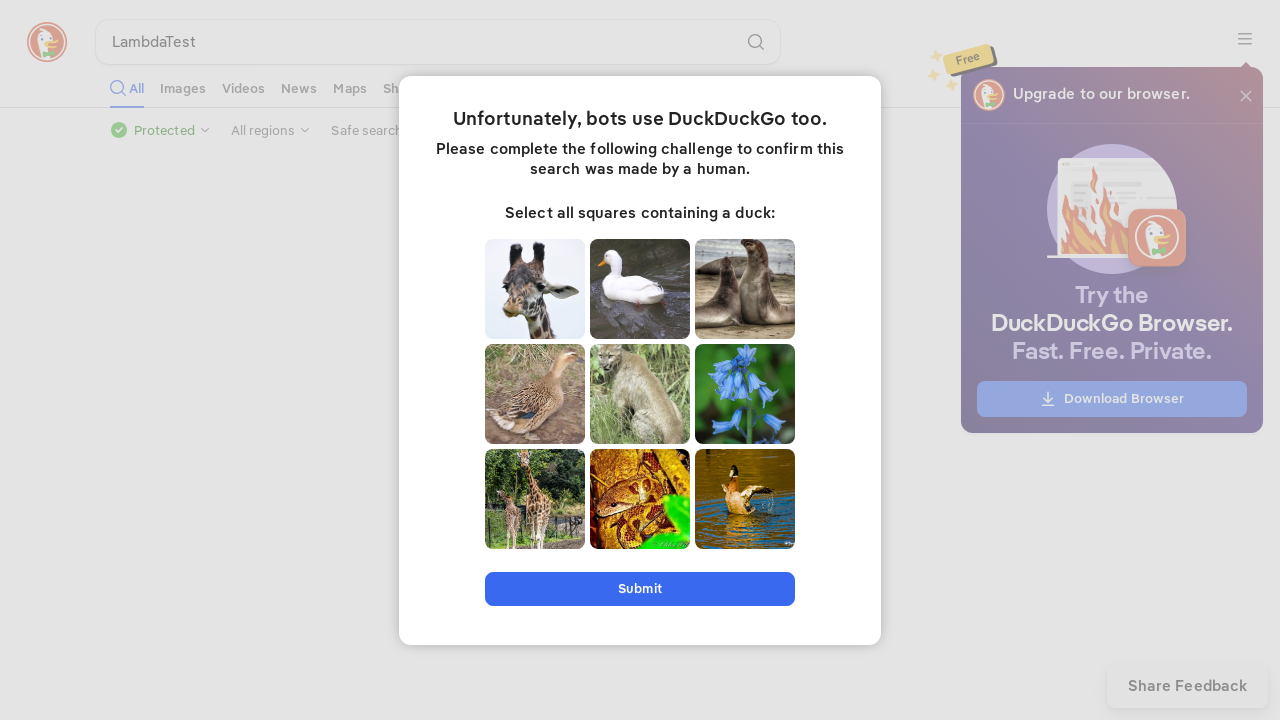

Retrieved page title: LambdaTest at DuckDuckGo
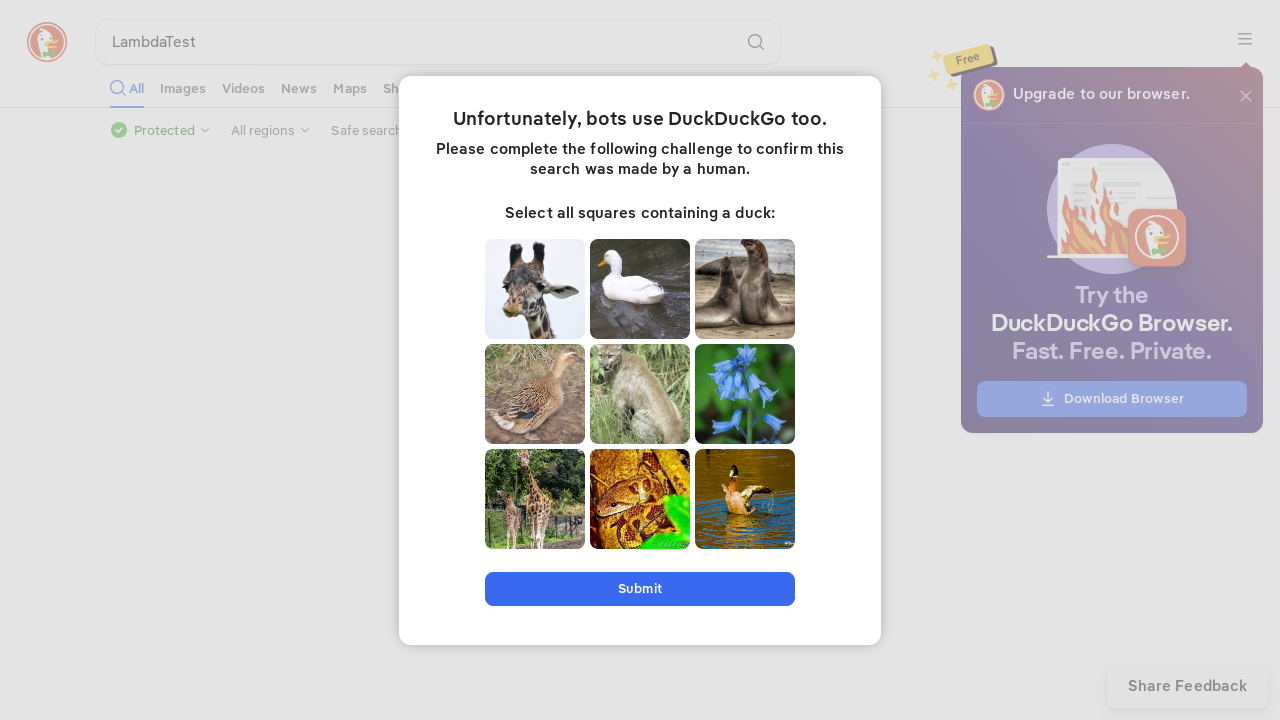

Verified that 'LambdaTest' is present in the page title
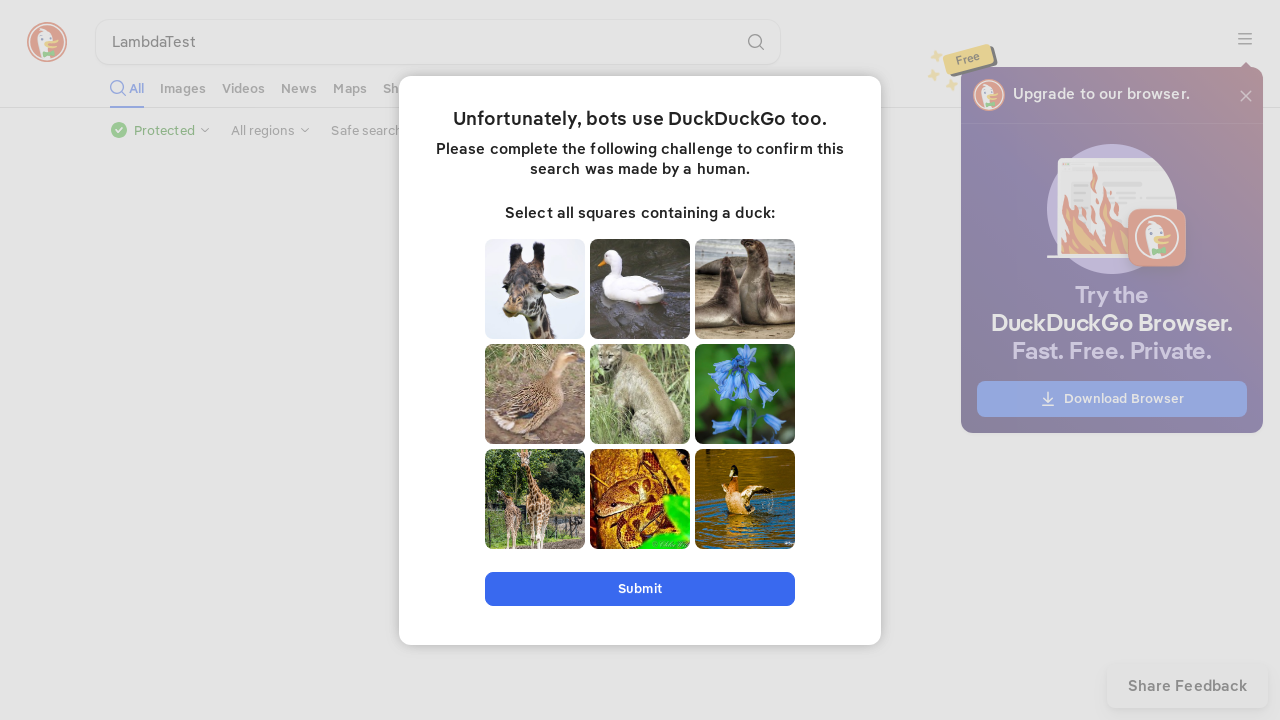

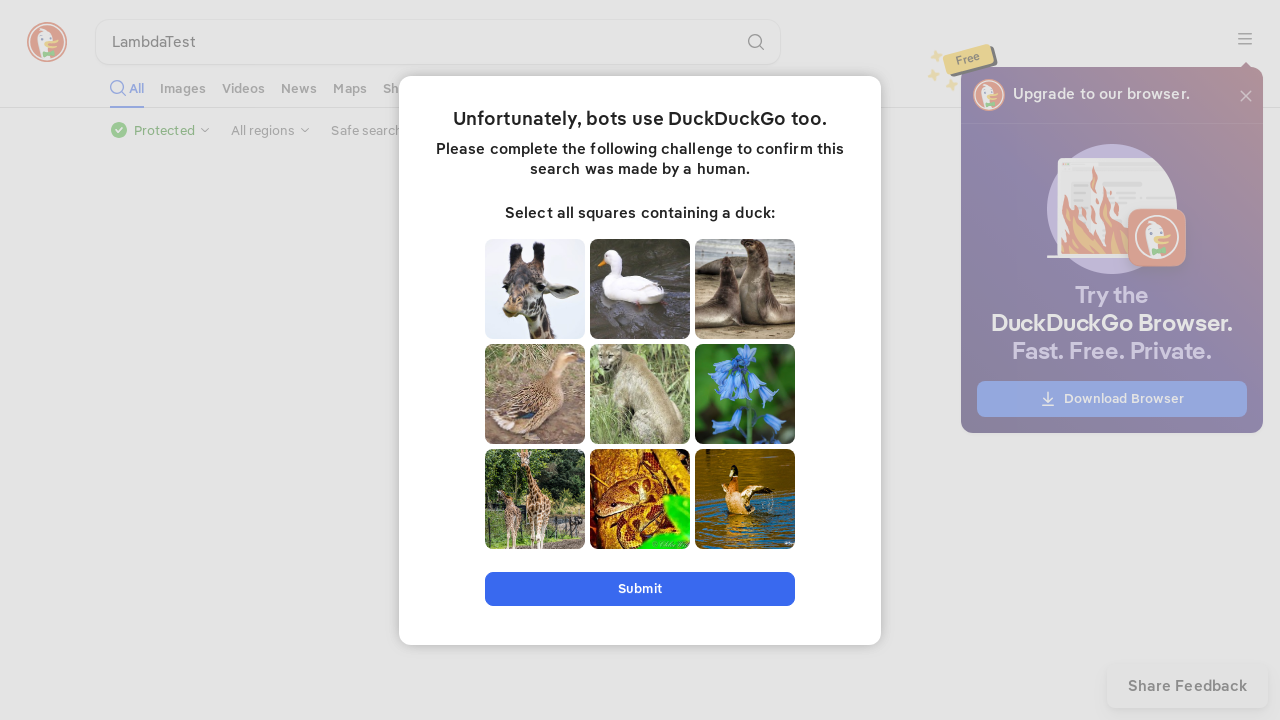